Tests right-click (context click) functionality on a button element

Starting URL: https://demoqa.com/buttons

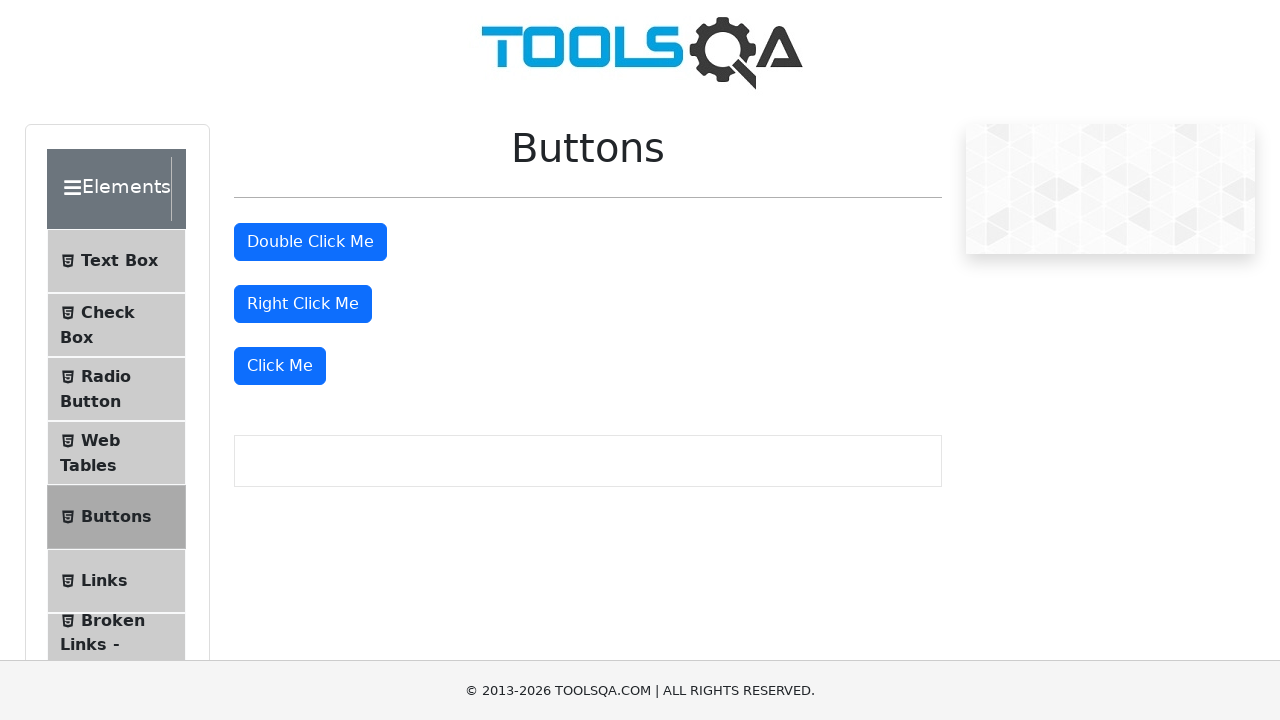

Located the right-click button element
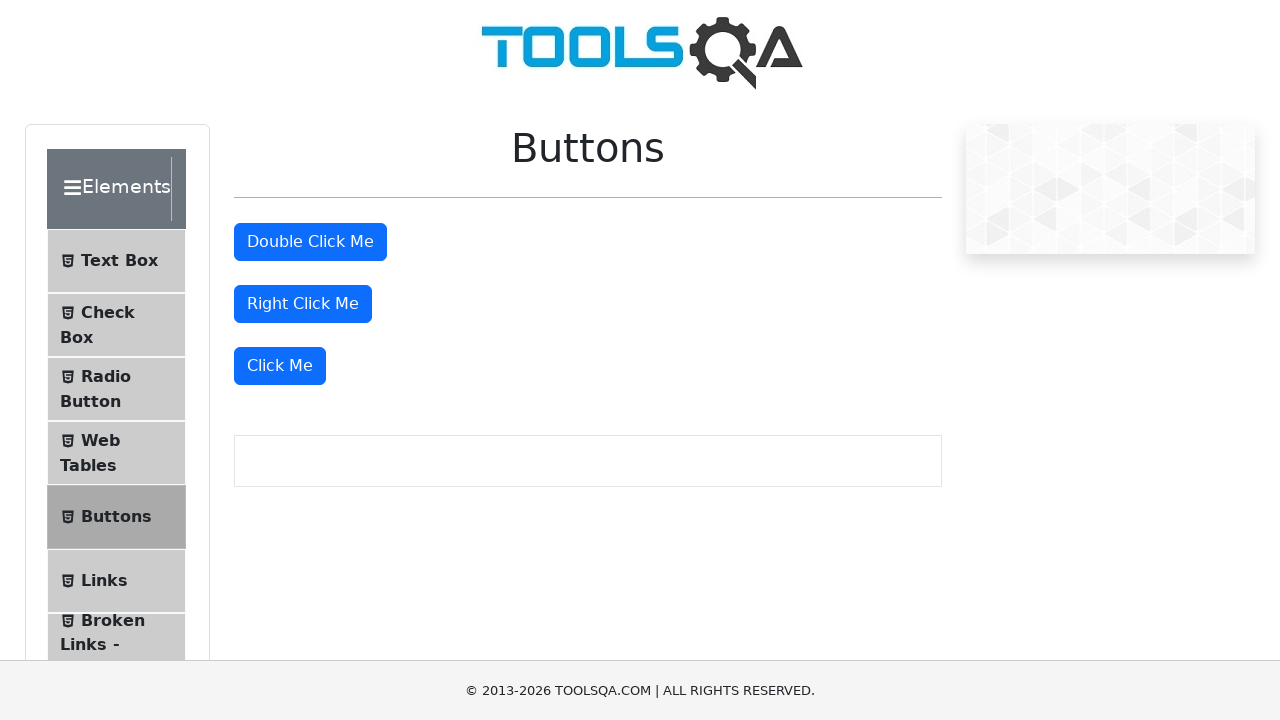

Performed right-click (context click) on the button at (303, 304) on xpath=//button[@id='rightClickBtn']
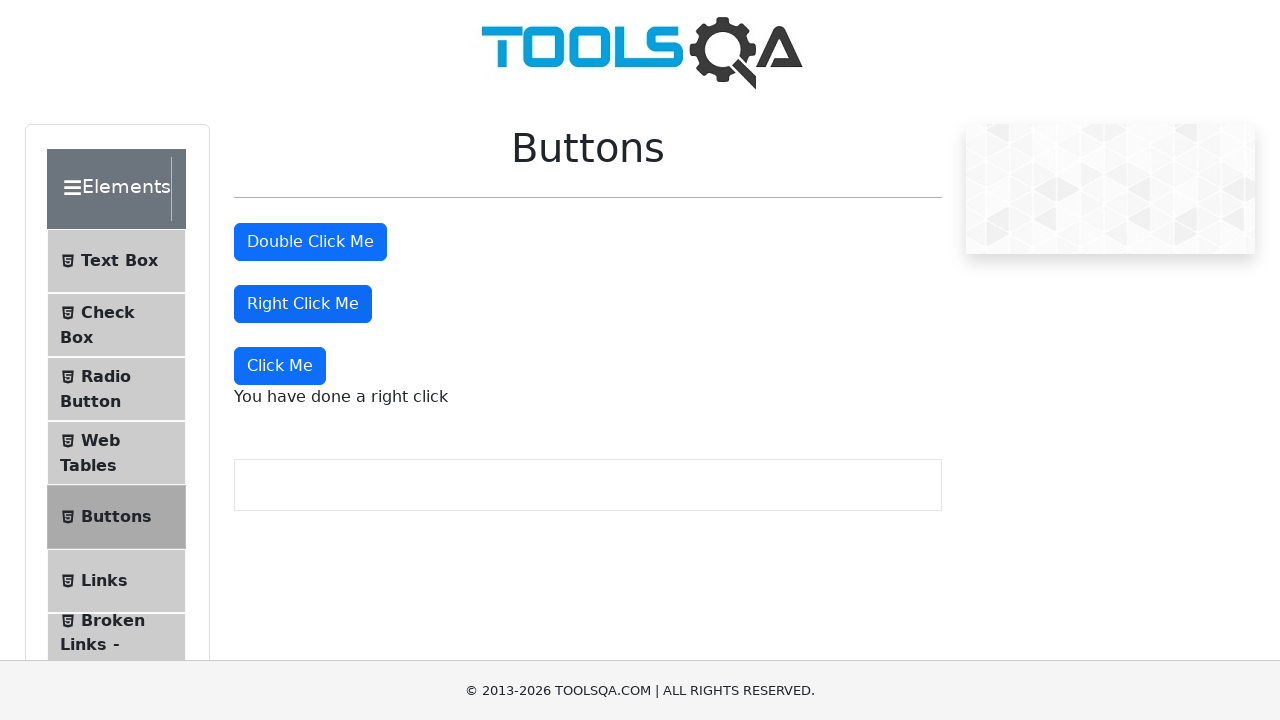

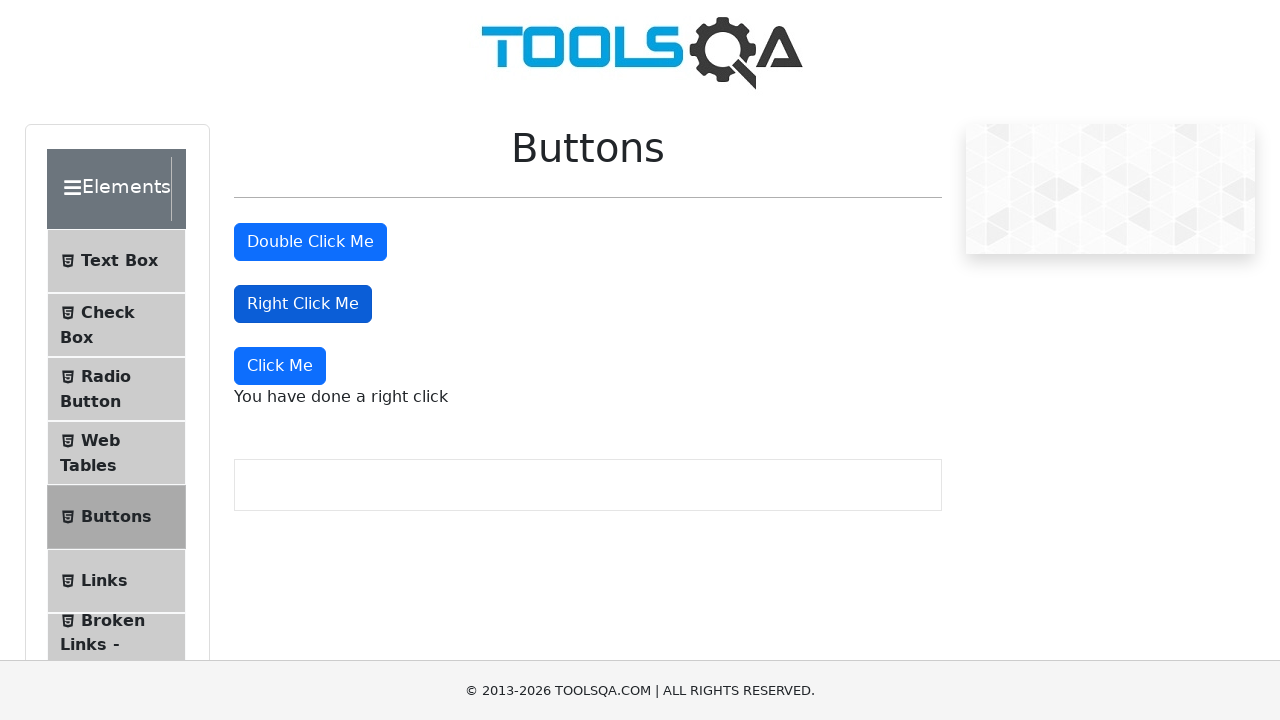